Tests JavaScript prompt dialog by canceling without entering text

Starting URL: https://the-internet.herokuapp.com/javascript_alerts

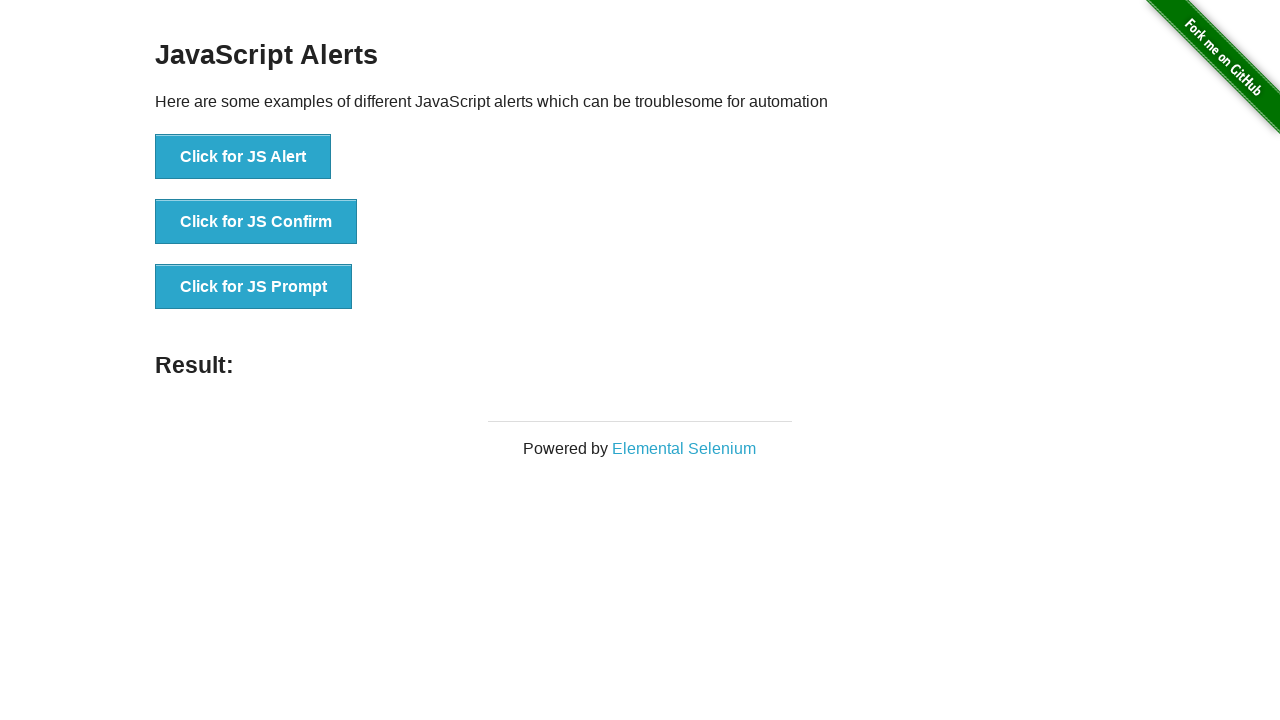

Clicked button to trigger JS Prompt dialog at (254, 287) on xpath=//*[text()="Click for JS Prompt"]
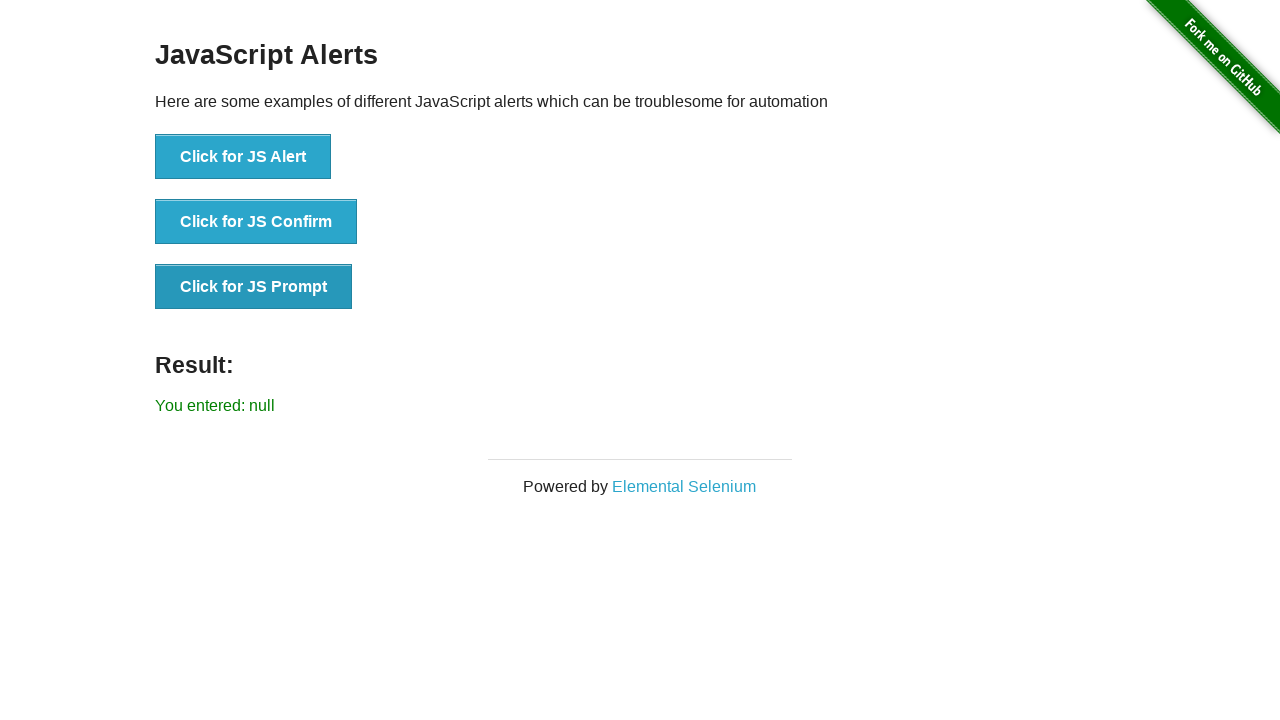

Set up dialog handler to dismiss prompt without text input
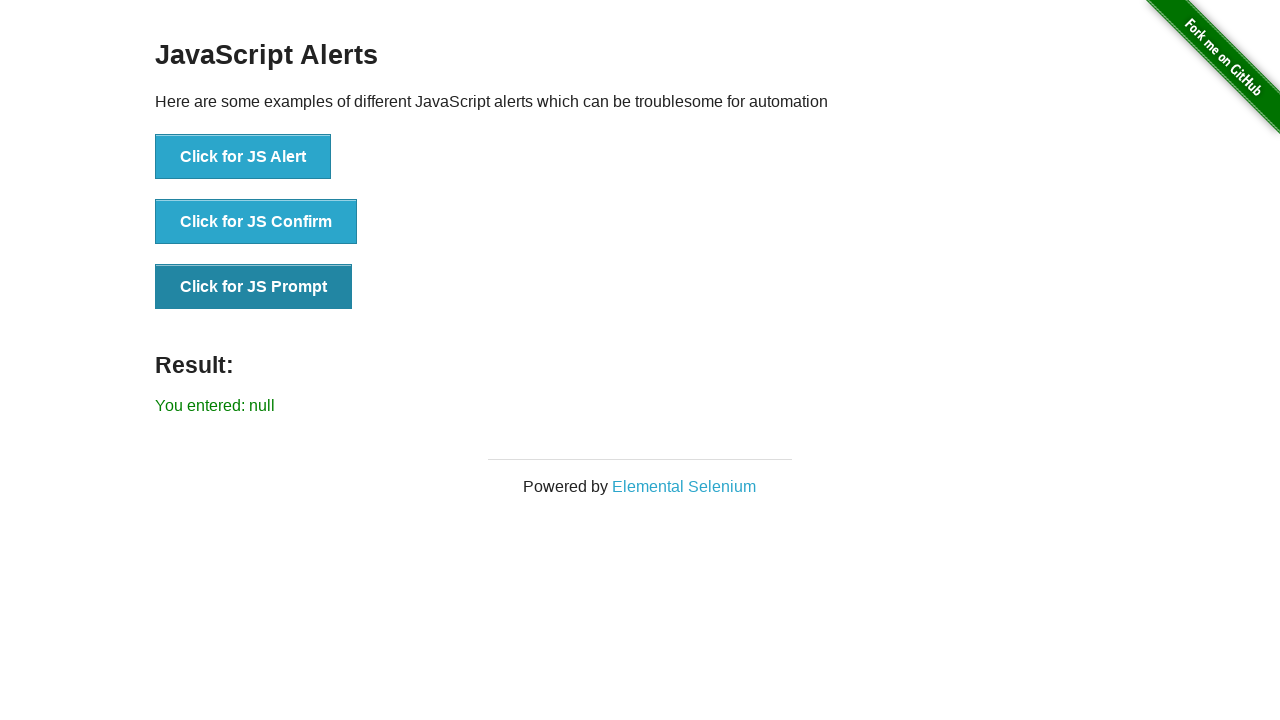

Result message appeared after dismissing prompt
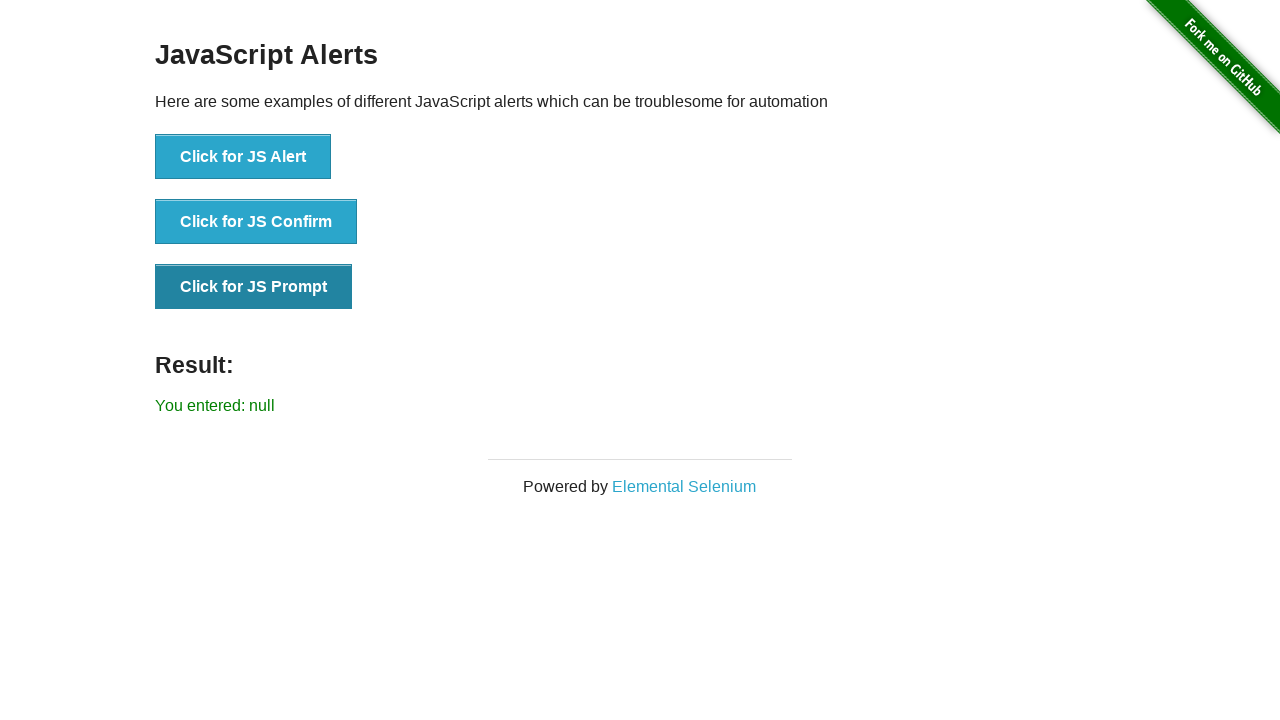

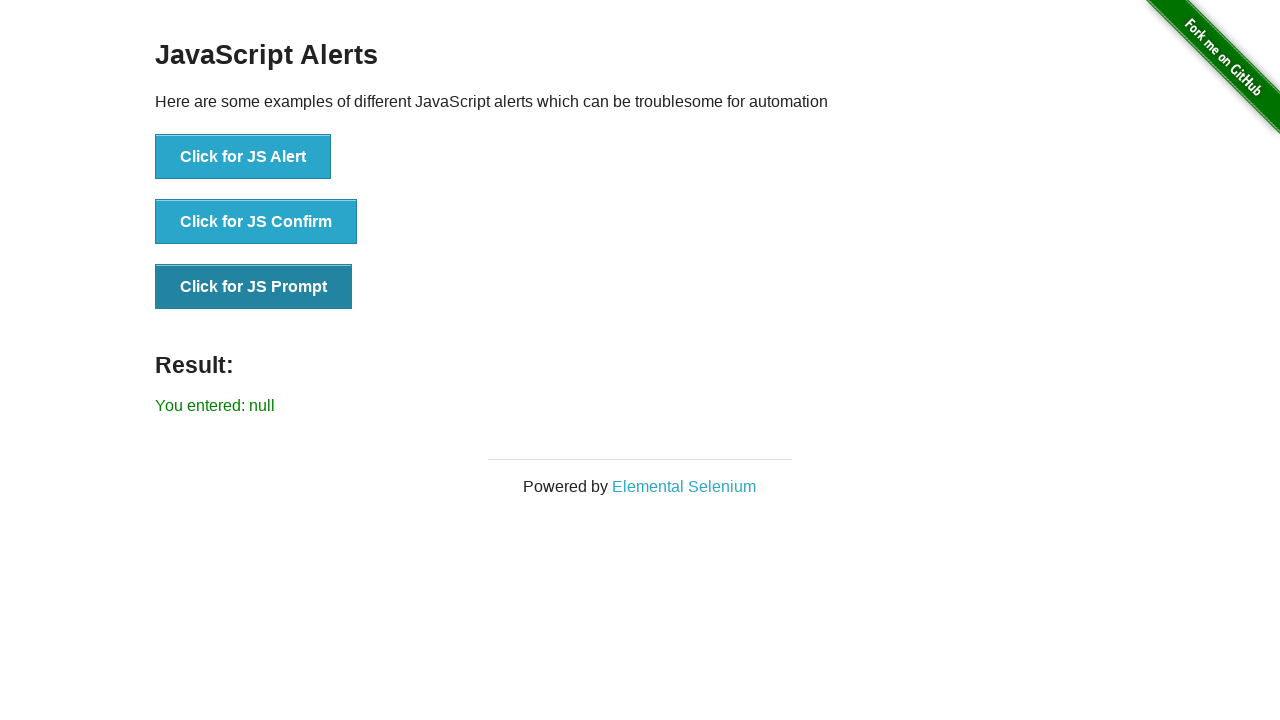